Tests interaction with Desmos scientific calculator by clicking a calculator command button (dcg-command="1" which likely corresponds to the number 1 button)

Starting URL: https://www.desmos.com/scientific?lang=zh-CN

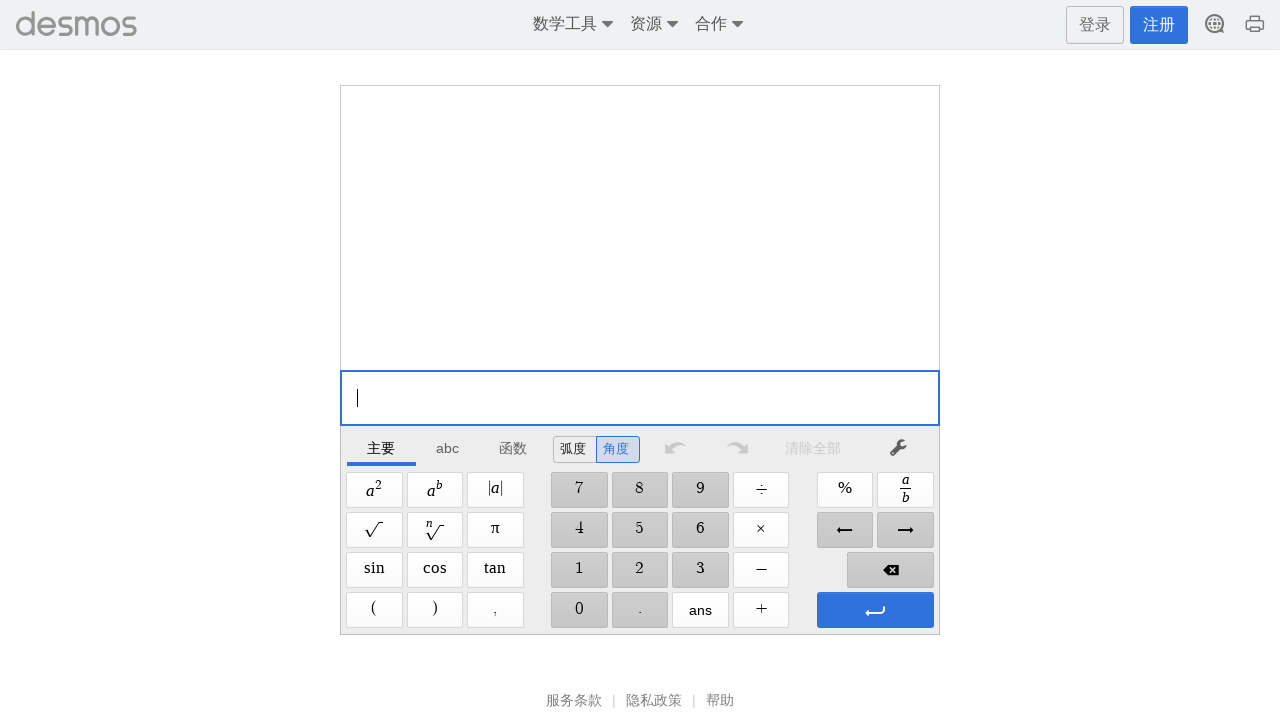

Waited for calculator number 1 button to load
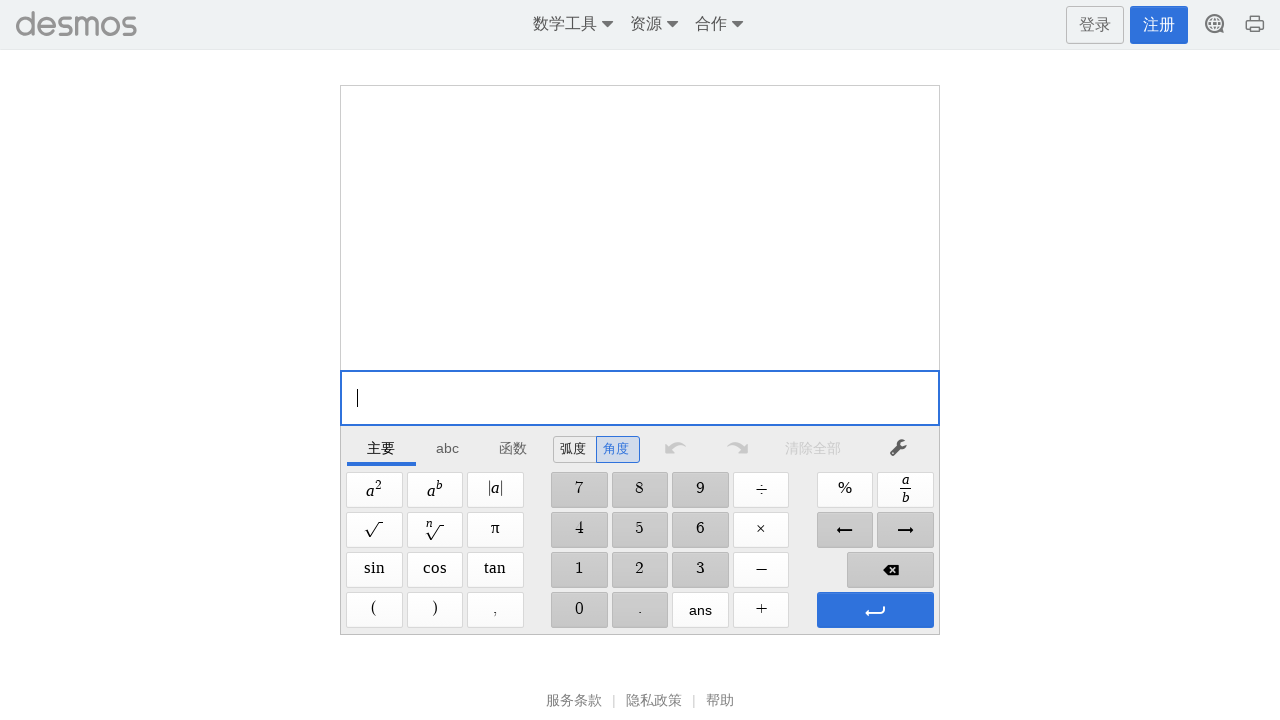

Clicked the calculator number 1 button at (579, 570) on [dcg-command="1"]
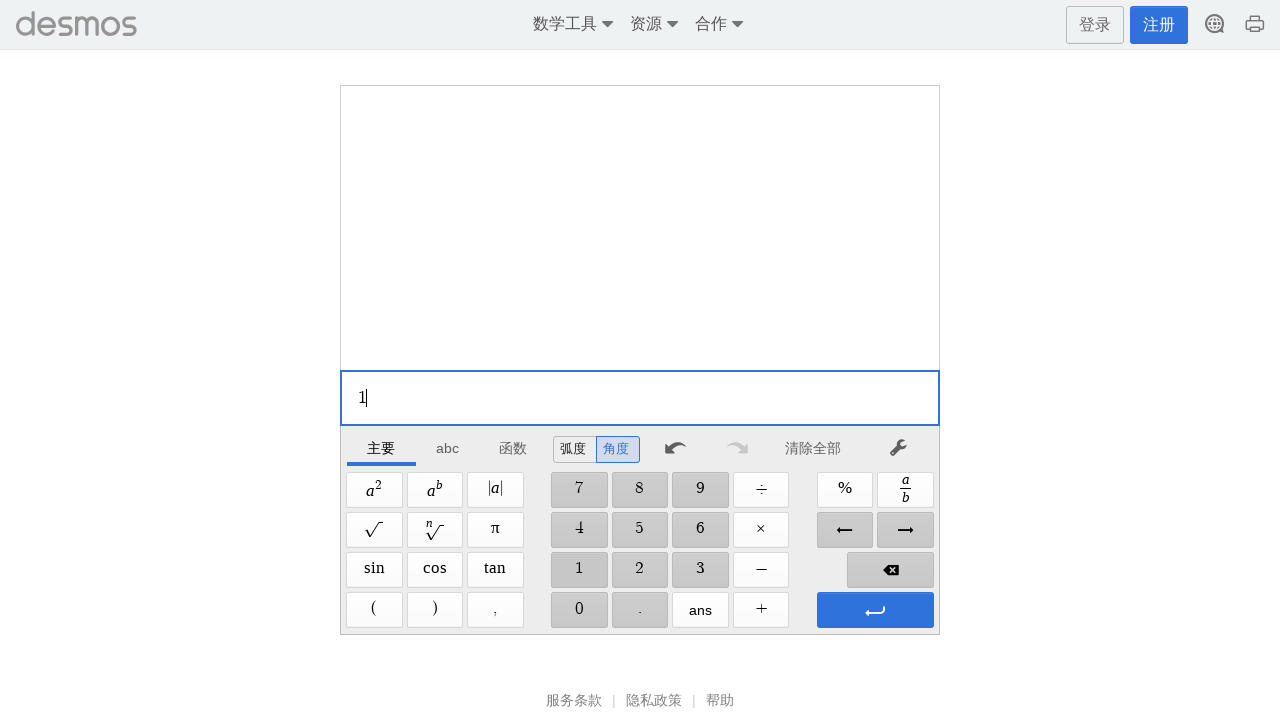

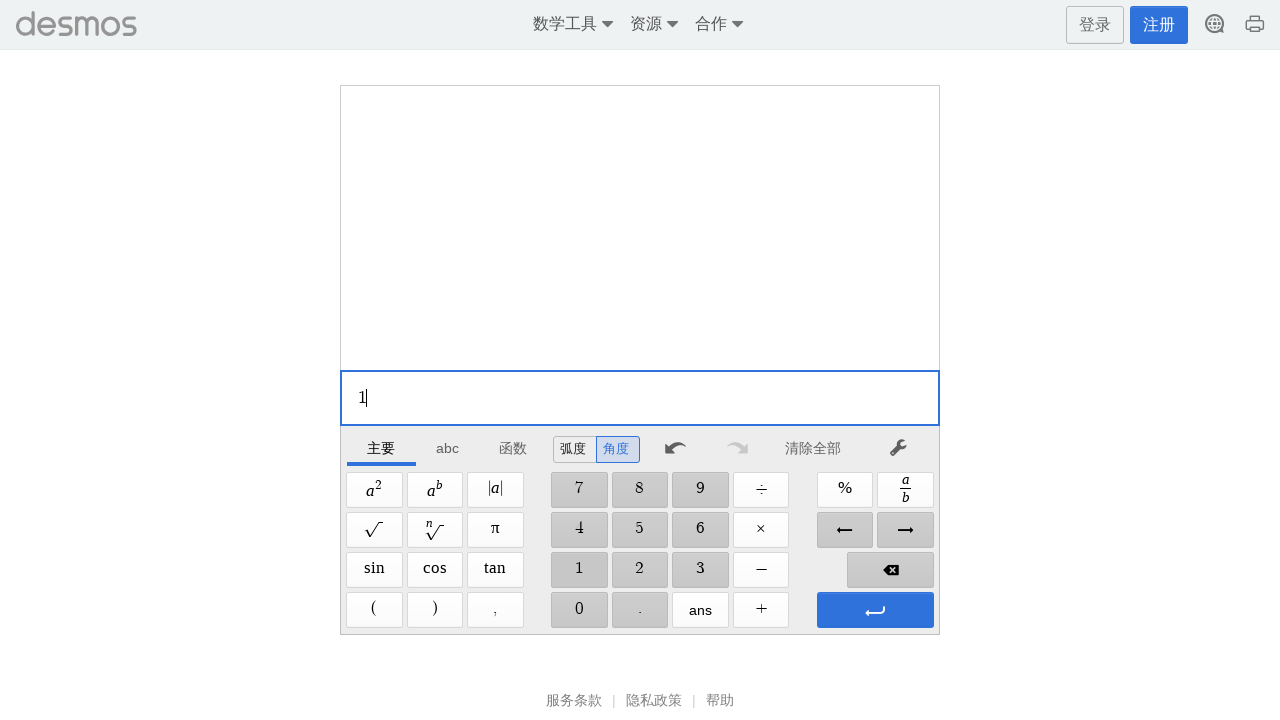